Tests radio button and checkbox functionality on an HTML forms tutorial page by locating radio button elements, checking their selection state, and clicking on a specific radio button with value "Water"

Starting URL: http://www.echoecho.com/htmlforms10.htm

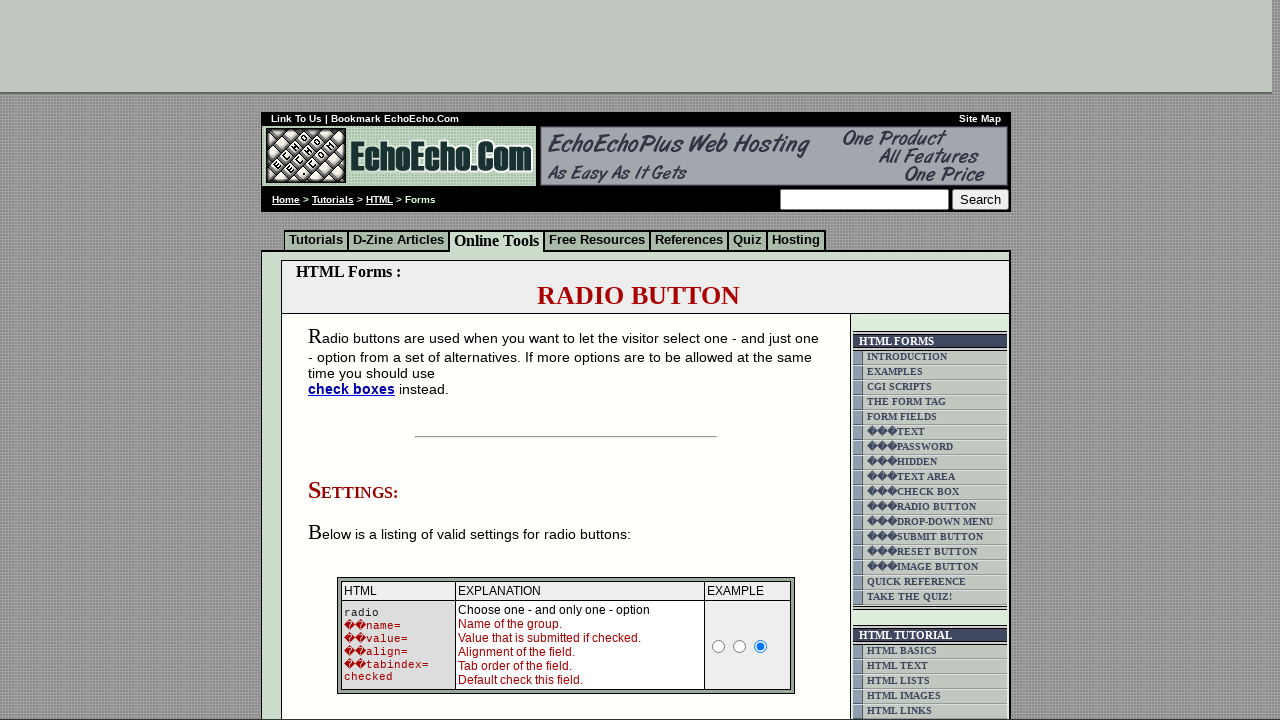

Waited for radio button group 'group2' to be present on the page
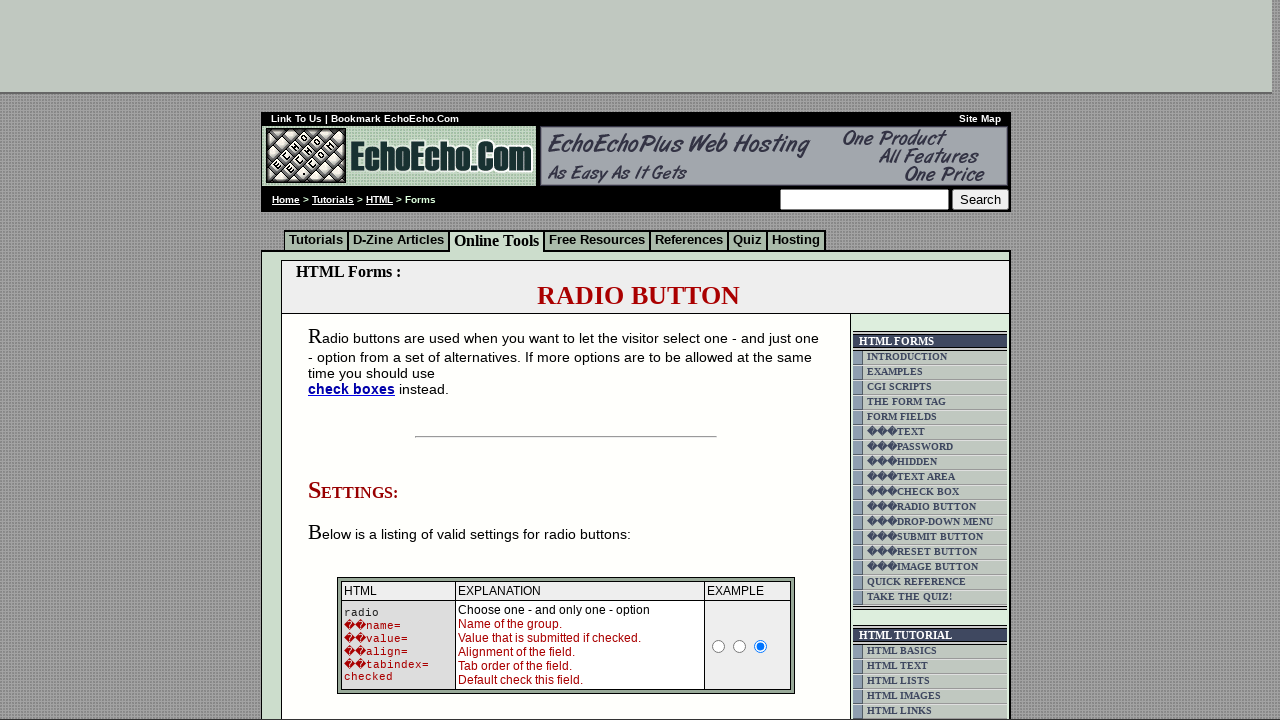

Clicked the 'Water' radio button at (356, 360) on input[name='group2'][value='Water']
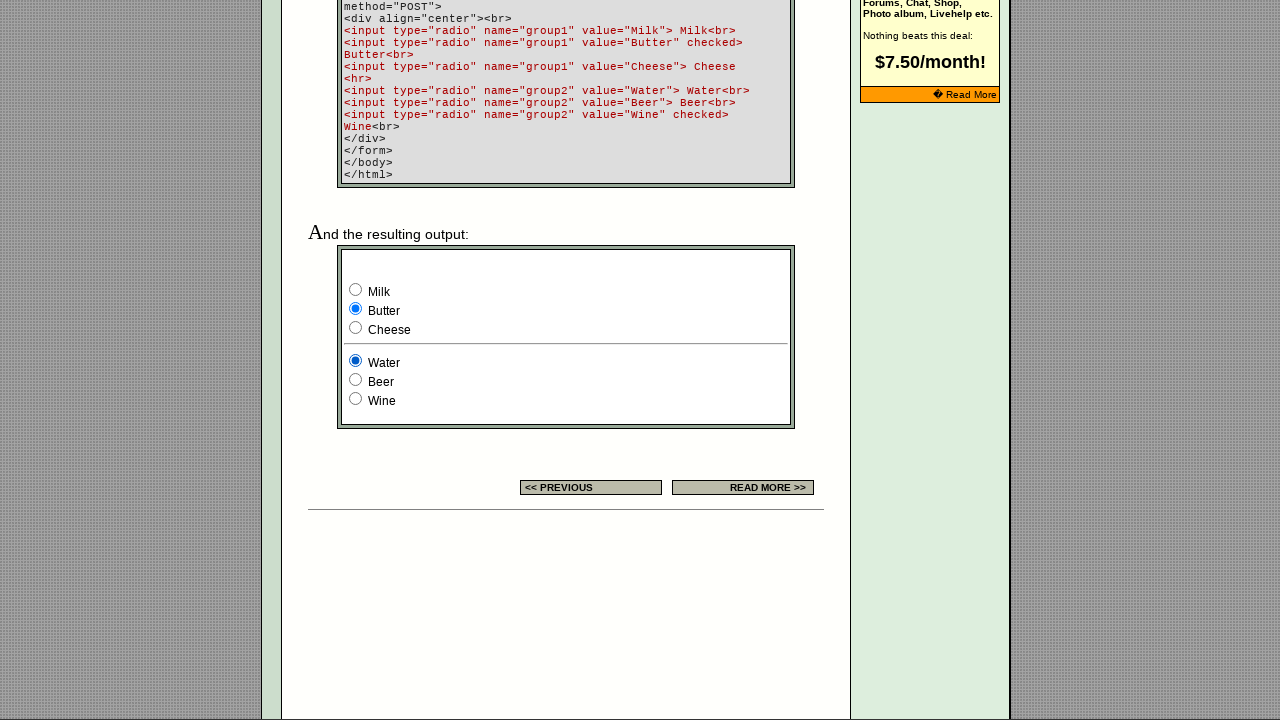

Verified that the 'Water' radio button is now selected
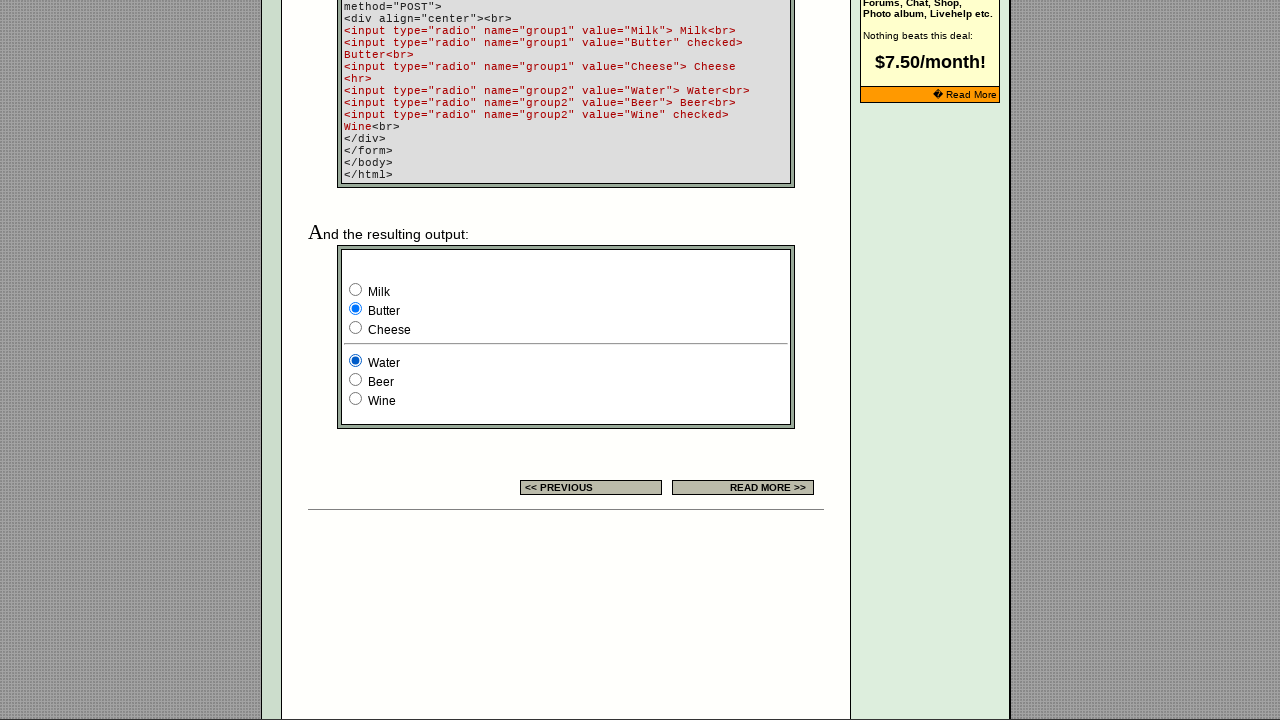

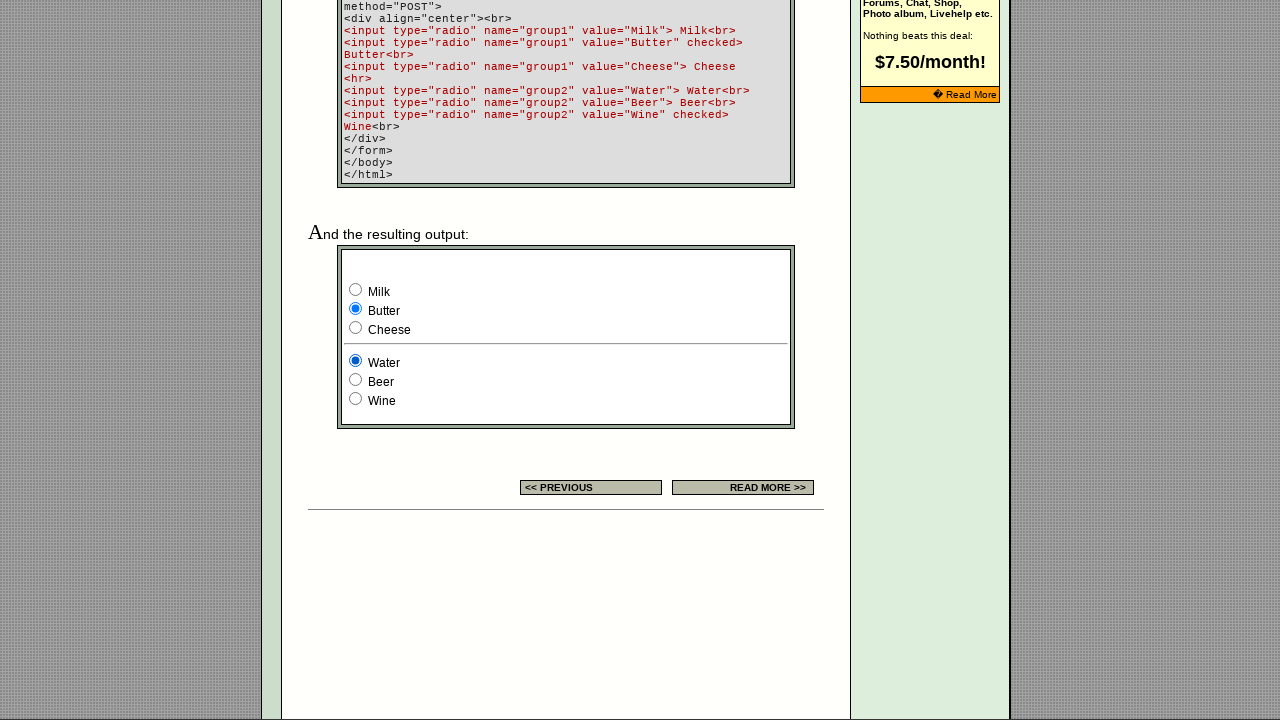